Tests that clicking the 'Cancelar' button closes the appointment modal.

Starting URL: https://test-a-pet.vercel.app/

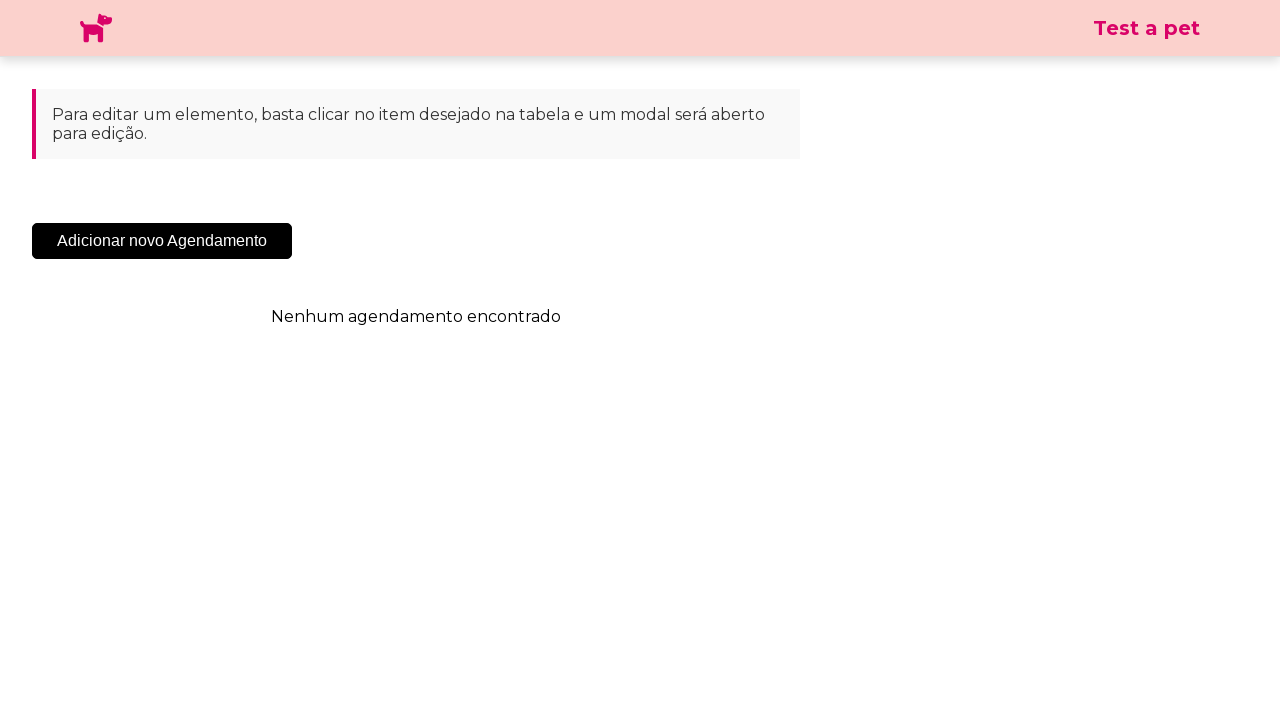

Navigated to test-a-pet.vercel.app
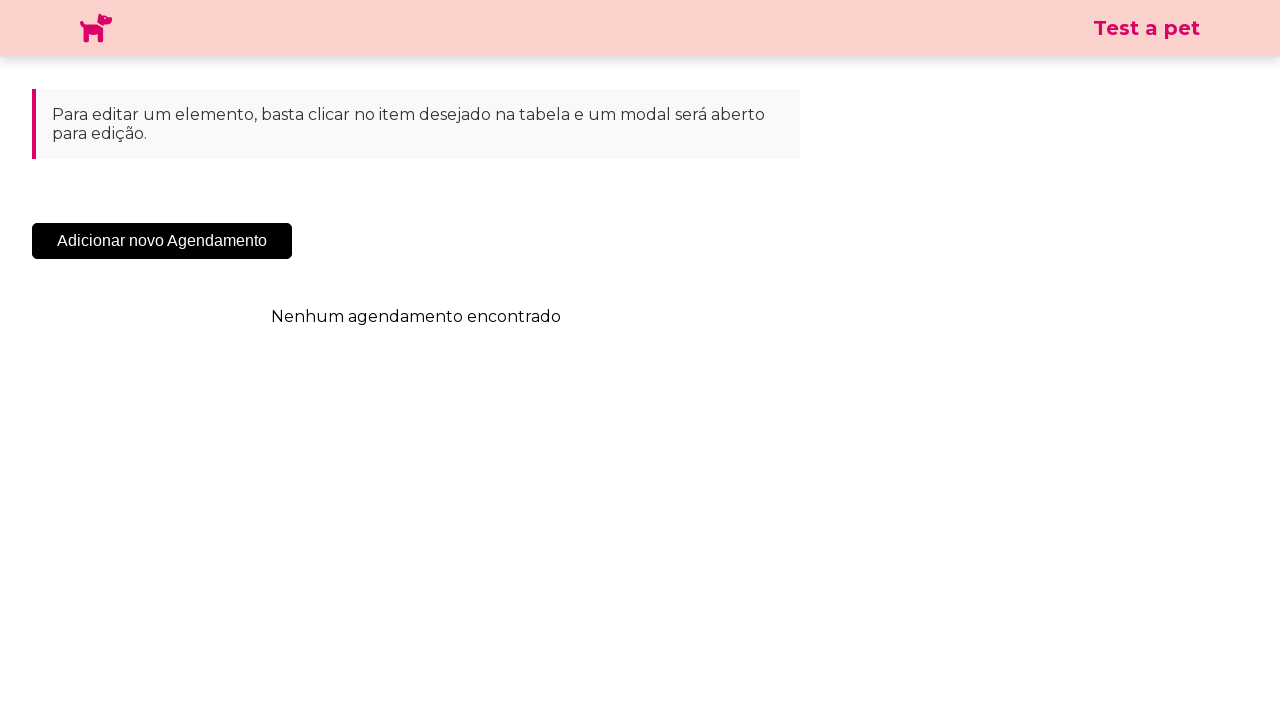

Clicked 'Adicionar Novo Agendamento' button to open appointment modal at (162, 241) on .sc-cHqXqK.kZzwzX
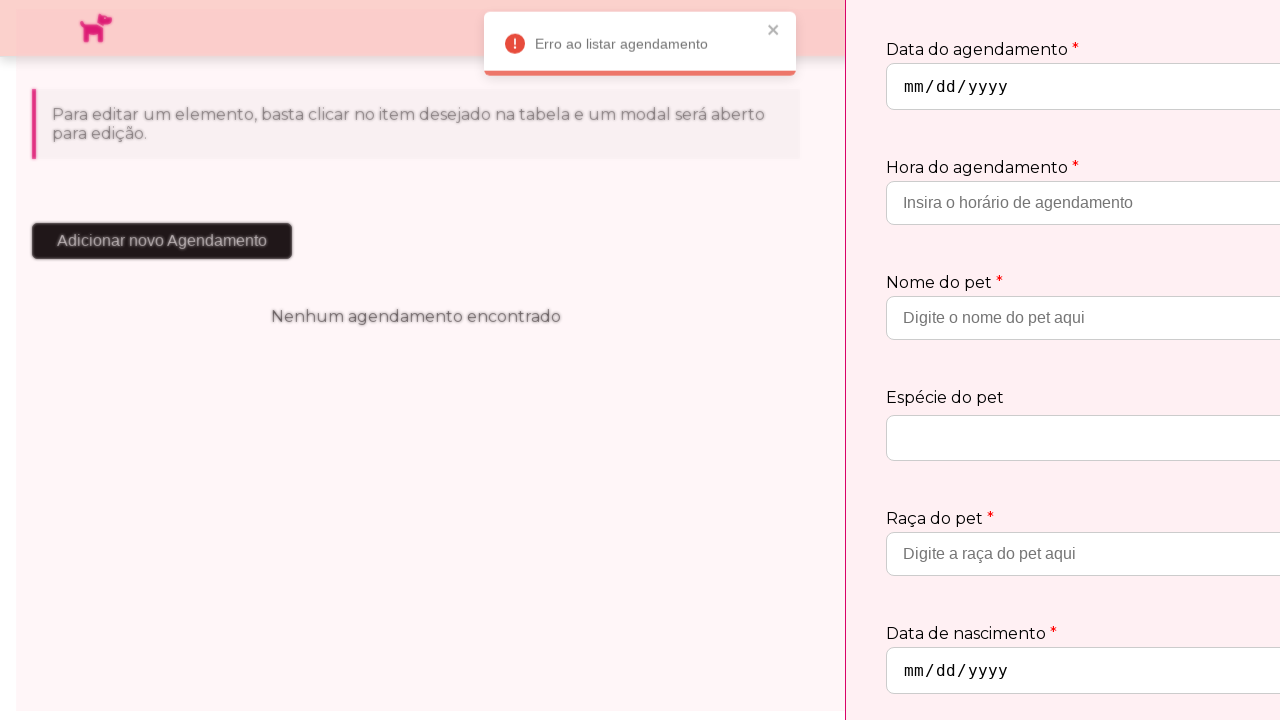

Waited for 'Cancelar' button to appear in the appointment modal
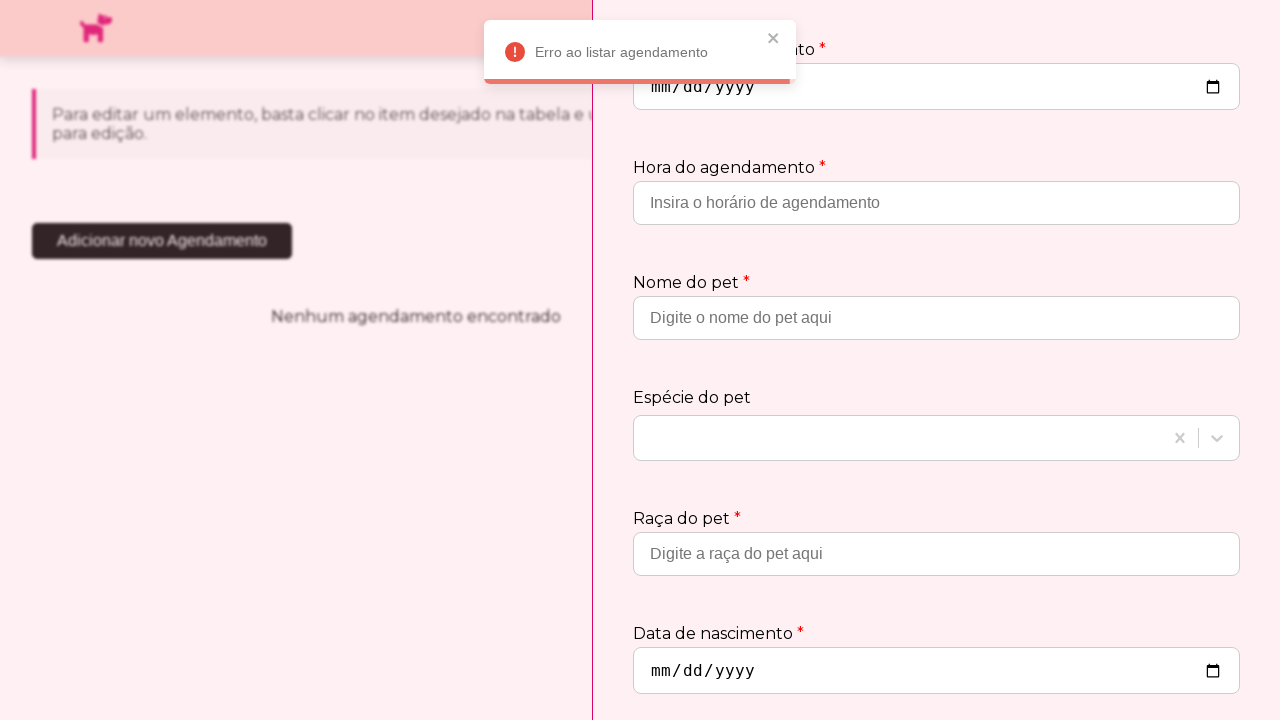

Clicked 'Cancelar' button to close the appointment modal at (1056, 662) on .sc-jtQUzJ.kMjZHz
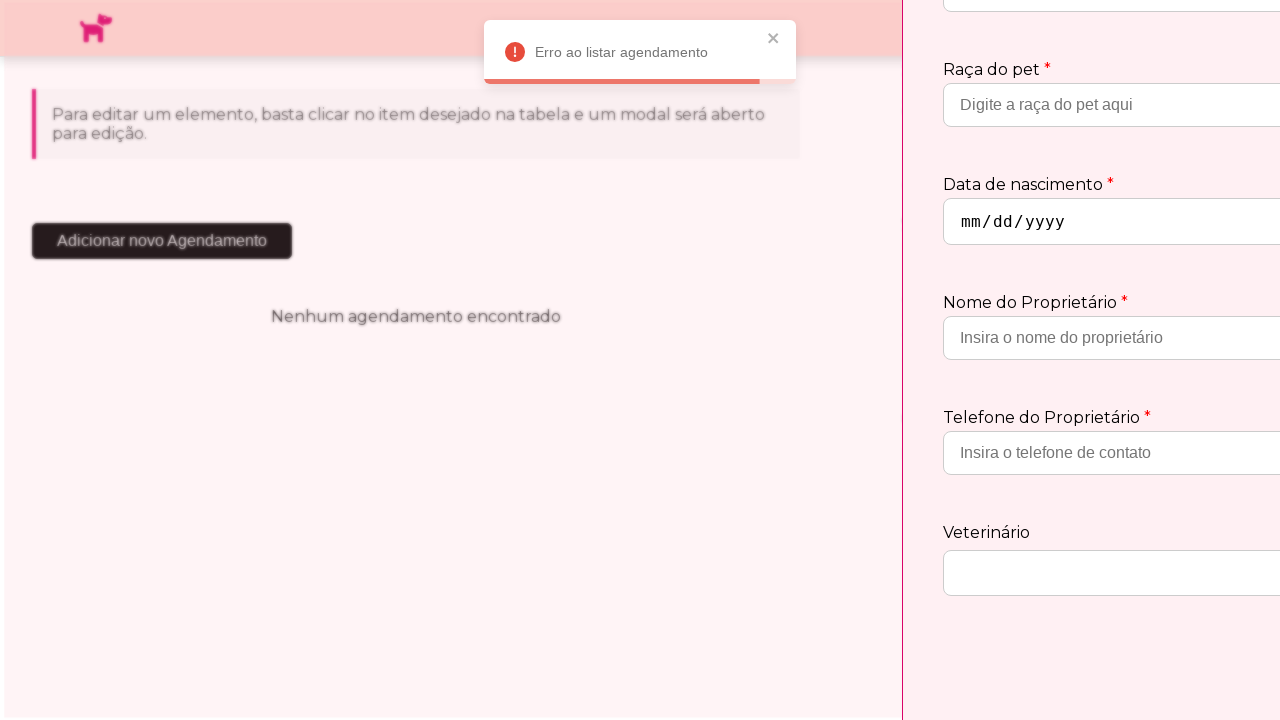

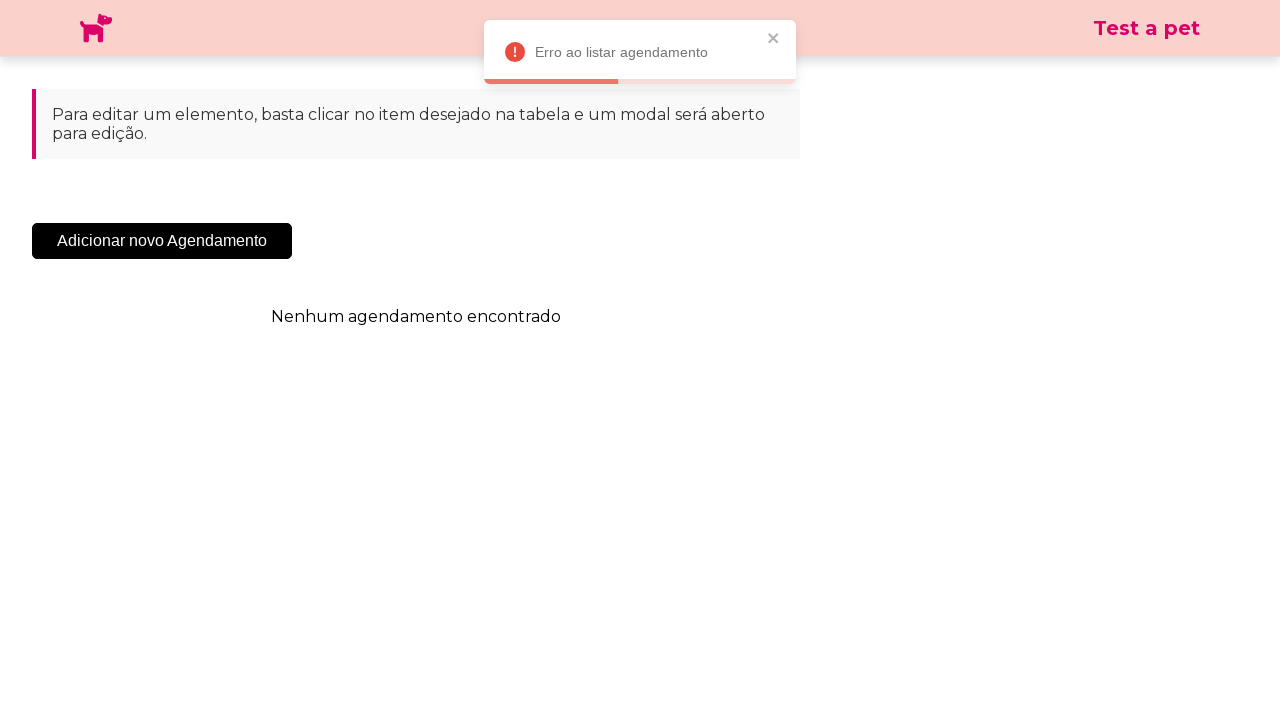